Solves a math problem by extracting a value from an element attribute, calculating the result, and submitting a form with checkboxes

Starting URL: http://suninjuly.github.io/get_attribute.html

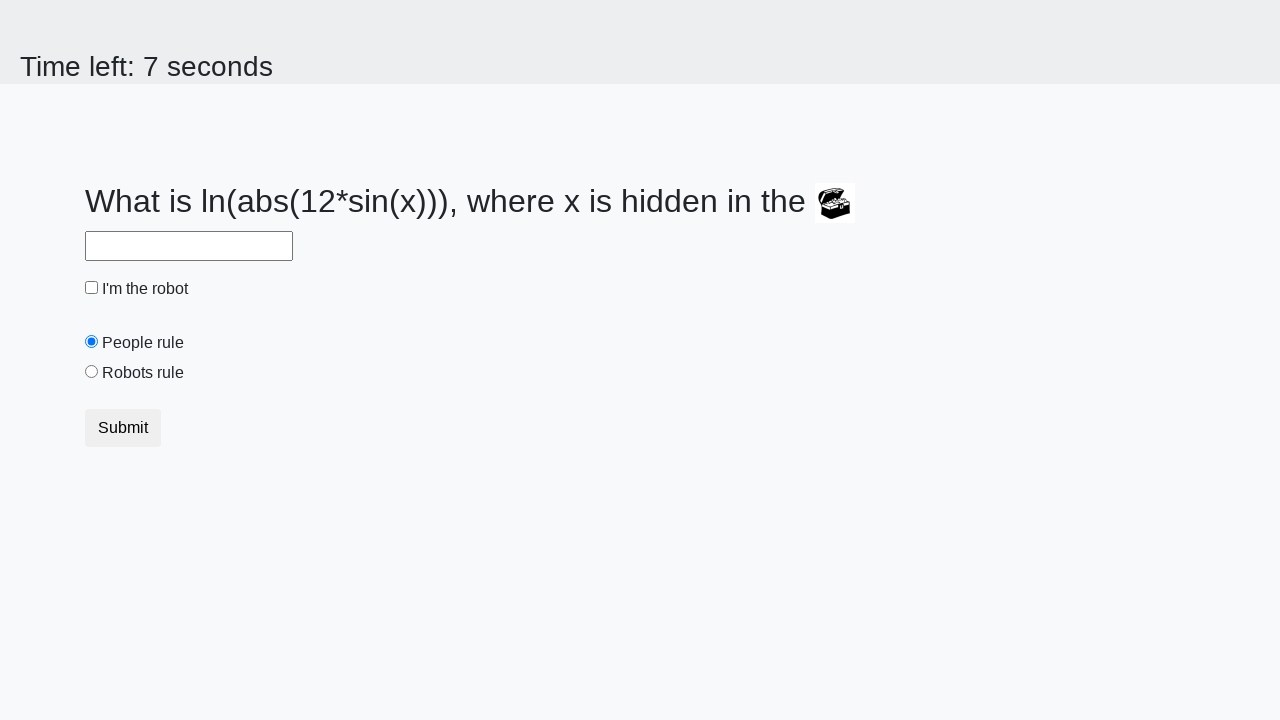

Extracted valuex attribute from treasure element
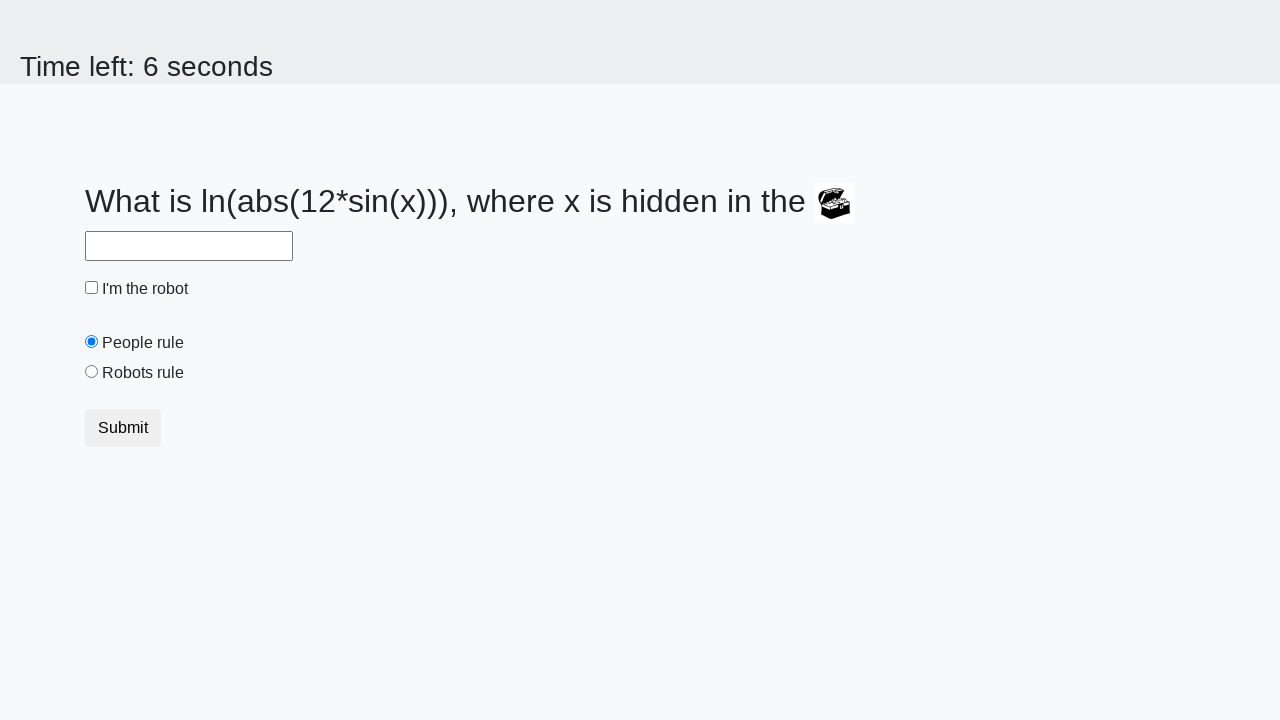

Calculated math result and filled answer field on #answer
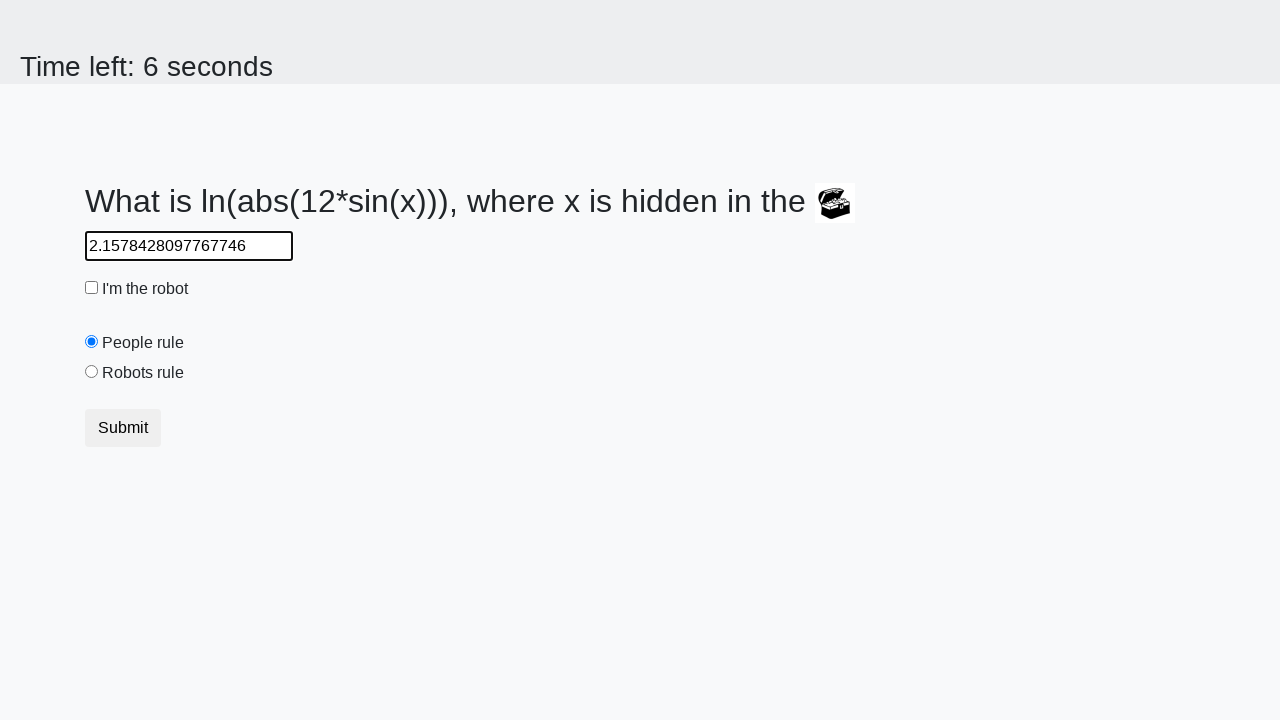

Clicked robot checkbox at (92, 288) on #robotCheckbox
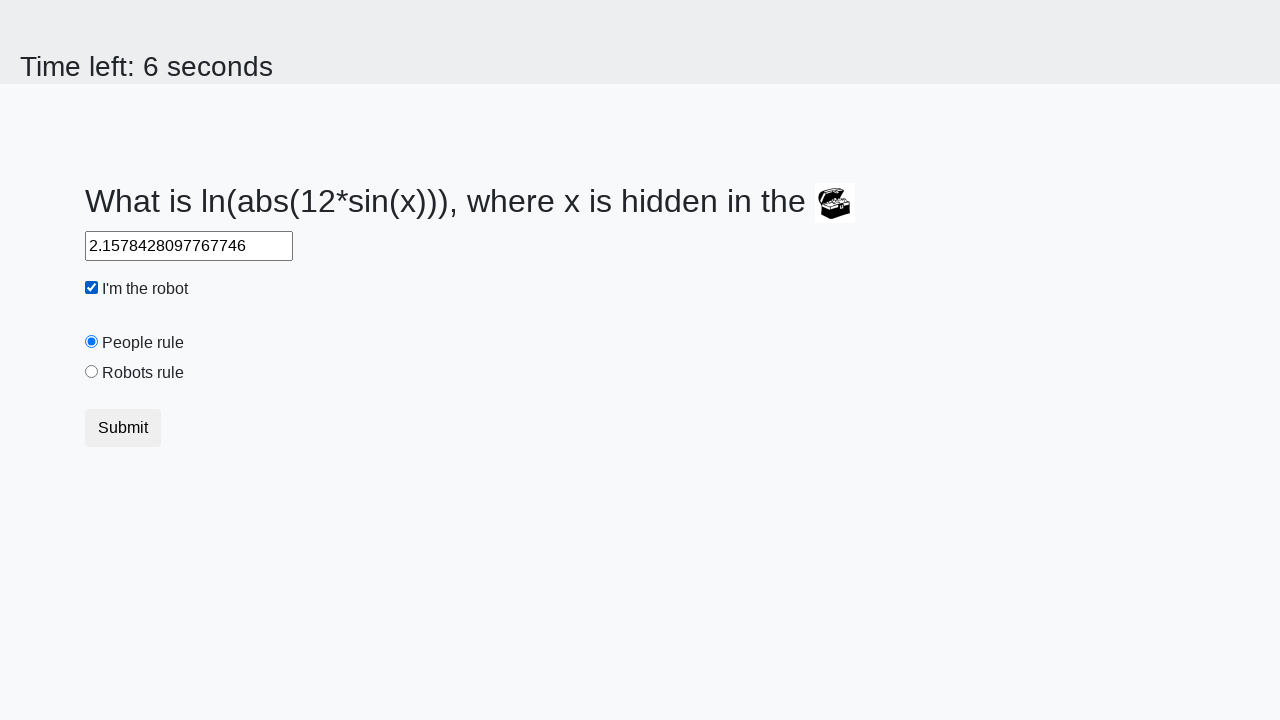

Clicked robots rule radio button at (92, 372) on #robotsRule
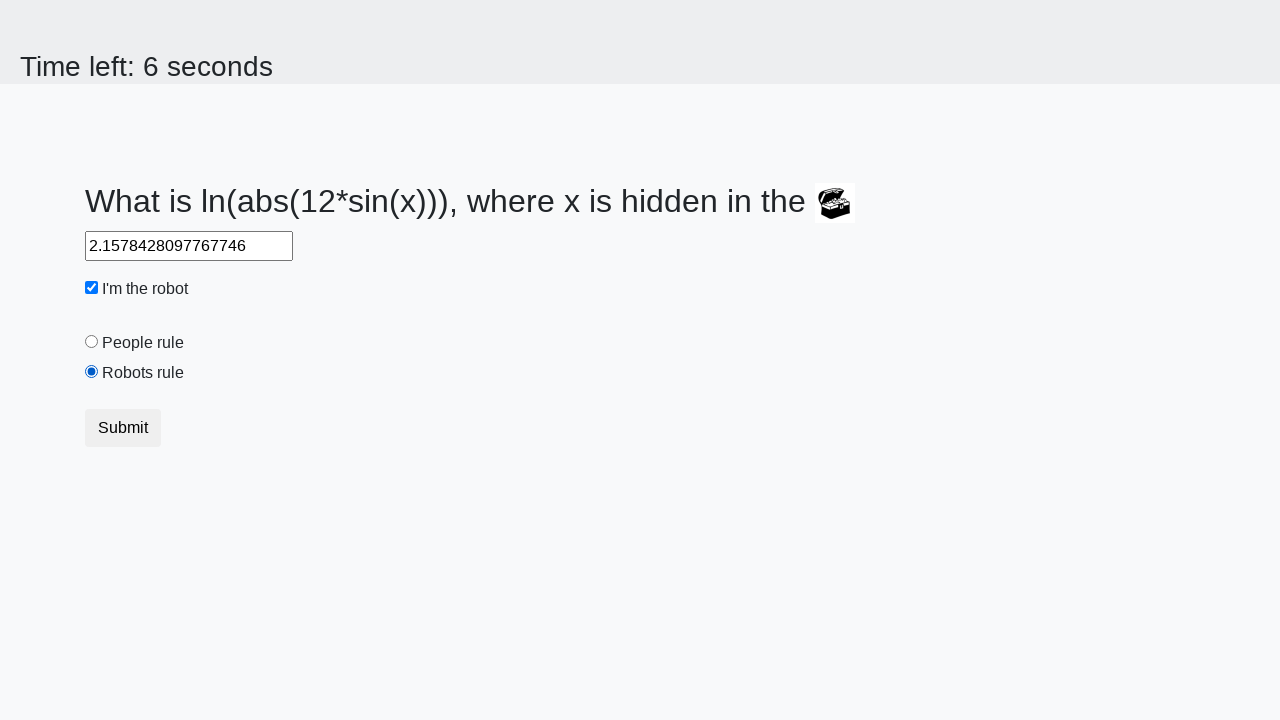

Submitted the form at (123, 428) on body > div > form > div > div > button
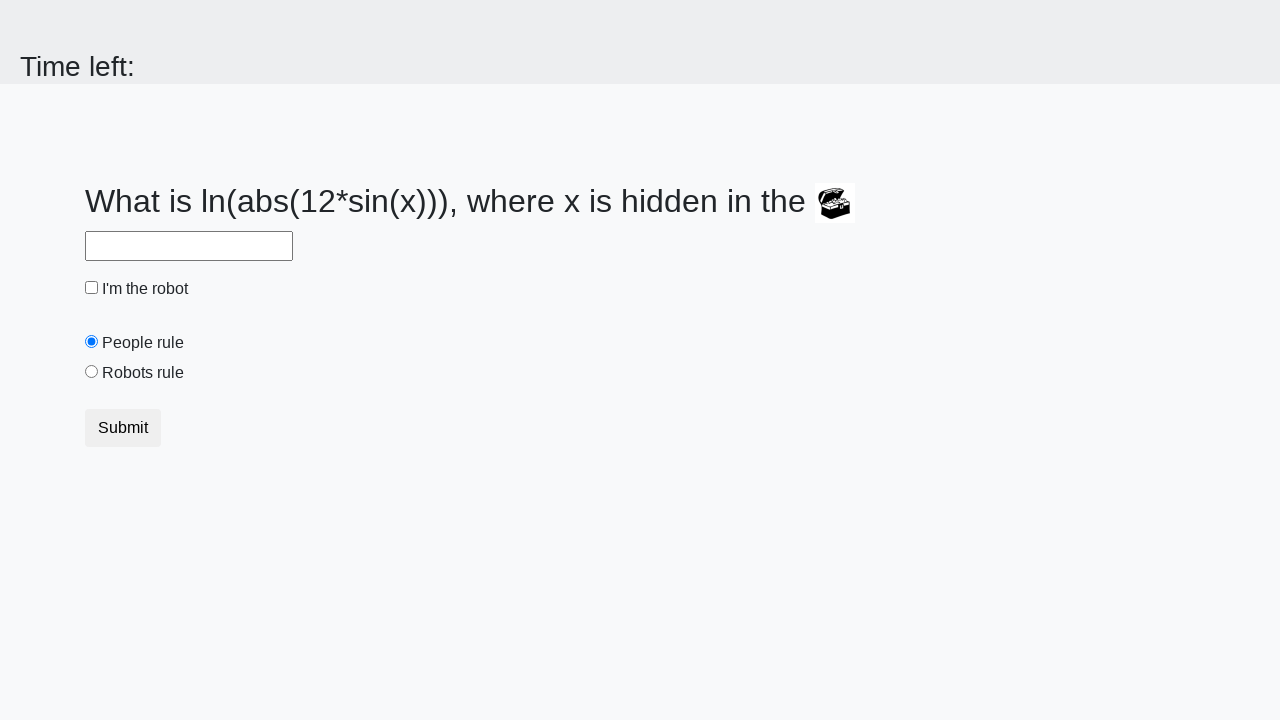

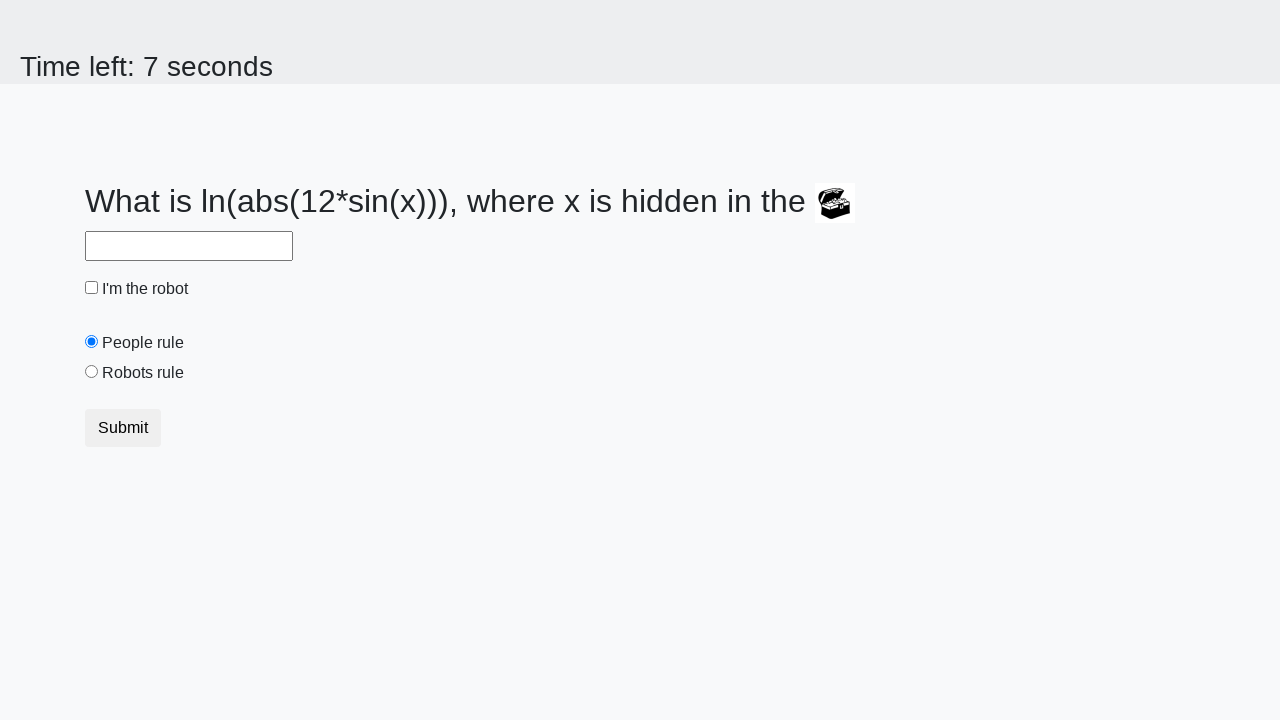